Tests JavaScript prompt alert functionality by triggering a prompt, entering text, and verifying the result

Starting URL: https://the-internet.herokuapp.com/javascript_alerts

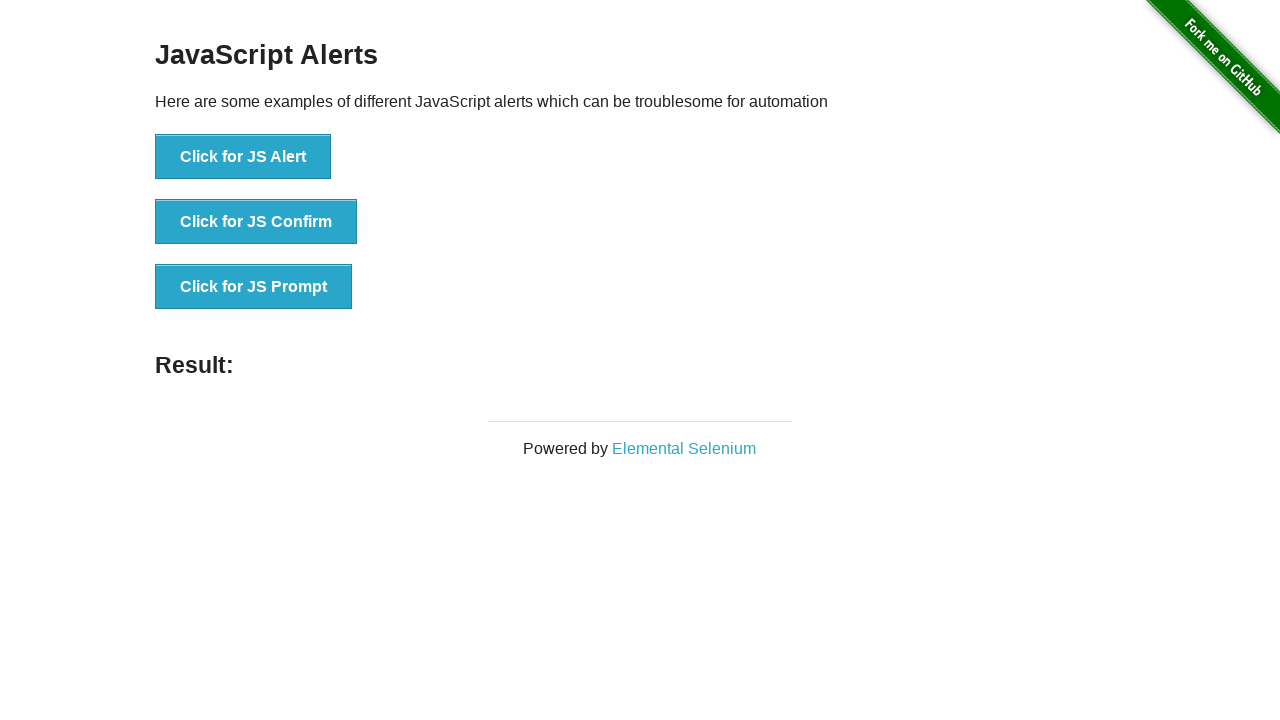

Clicked button to trigger JavaScript prompt dialog at (254, 287) on xpath=//button[text()='Click for JS Prompt']
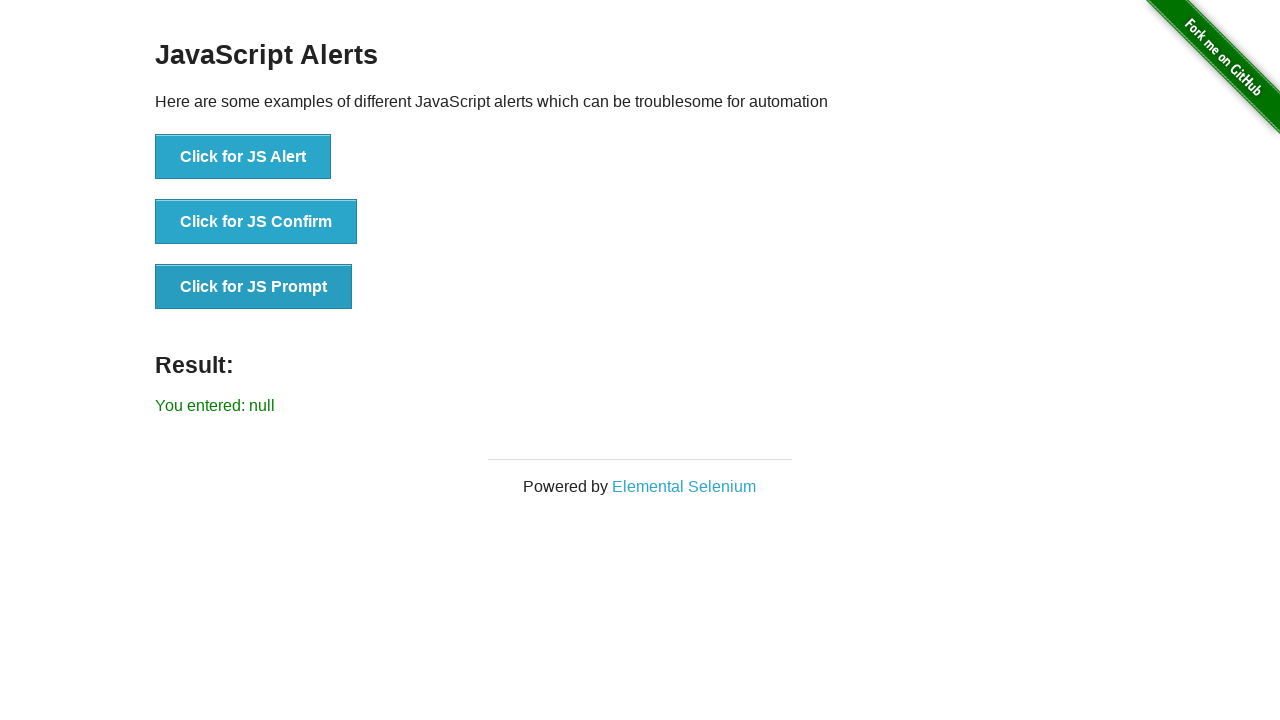

Set up dialog handler to accept prompt with text 'Selenium'
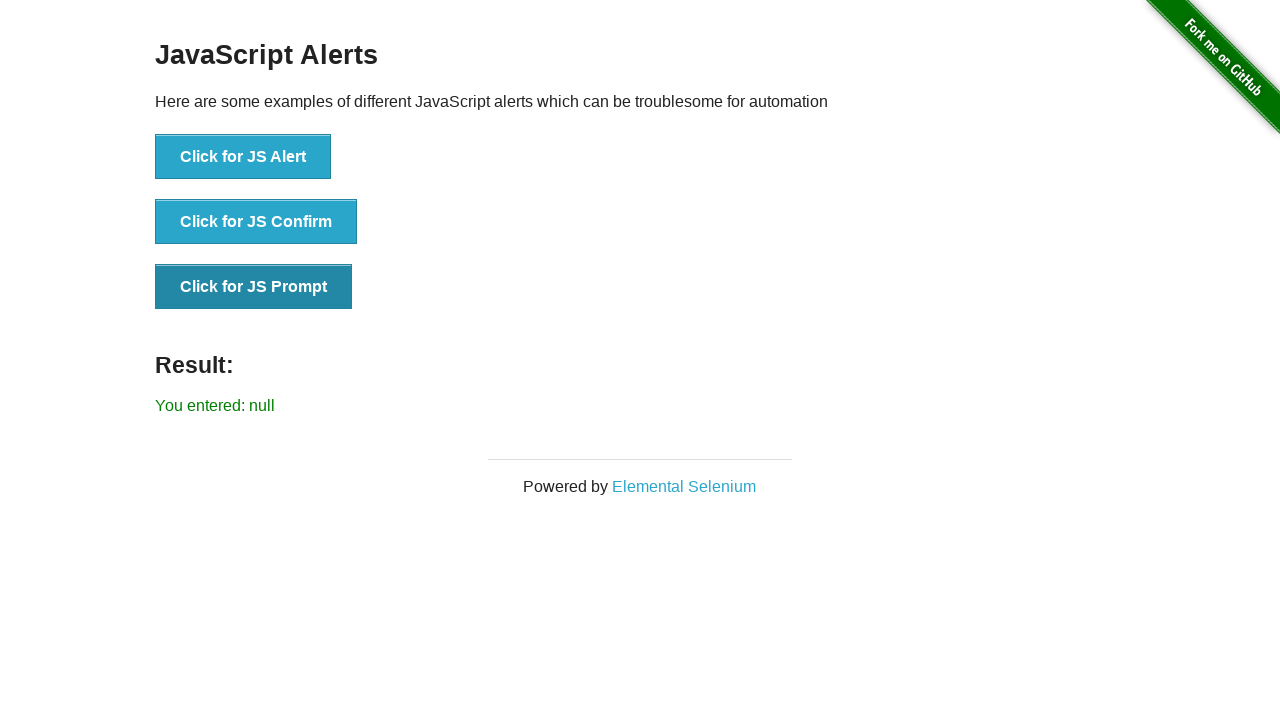

Clicked button to trigger JavaScript prompt dialog with handler active at (254, 287) on xpath=//button[text()='Click for JS Prompt']
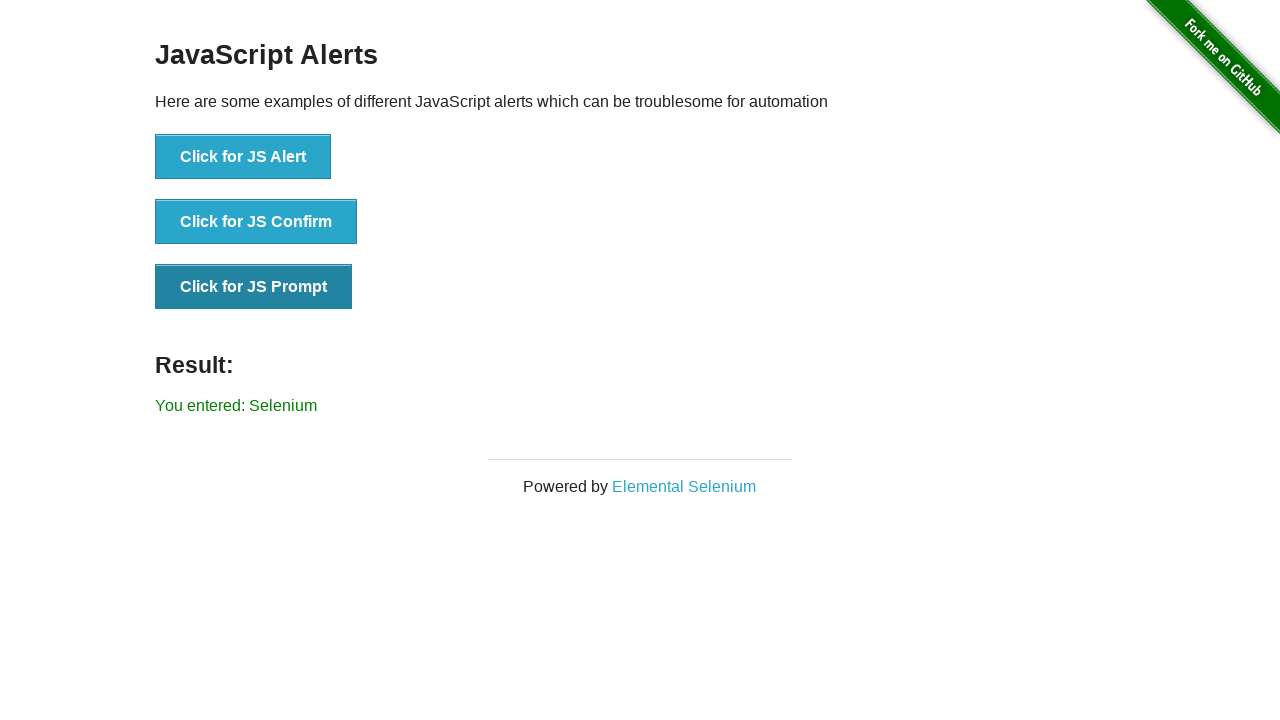

Verified result text element is displayed on page
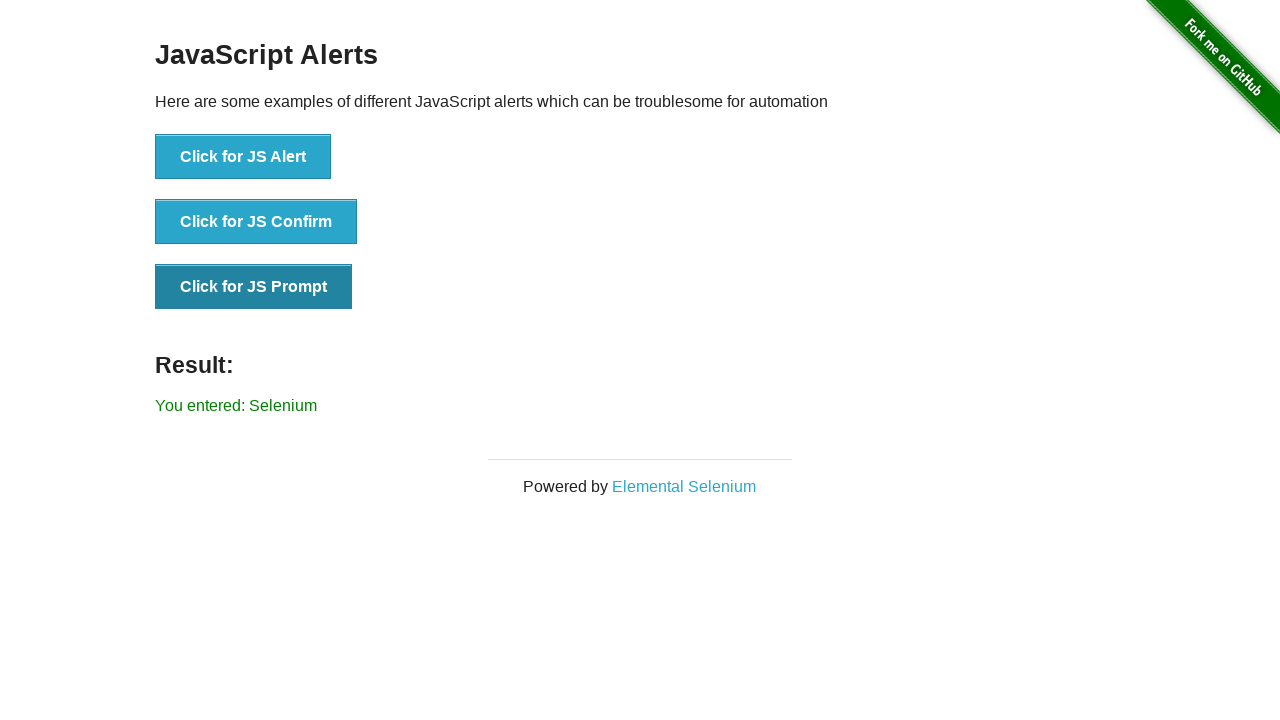

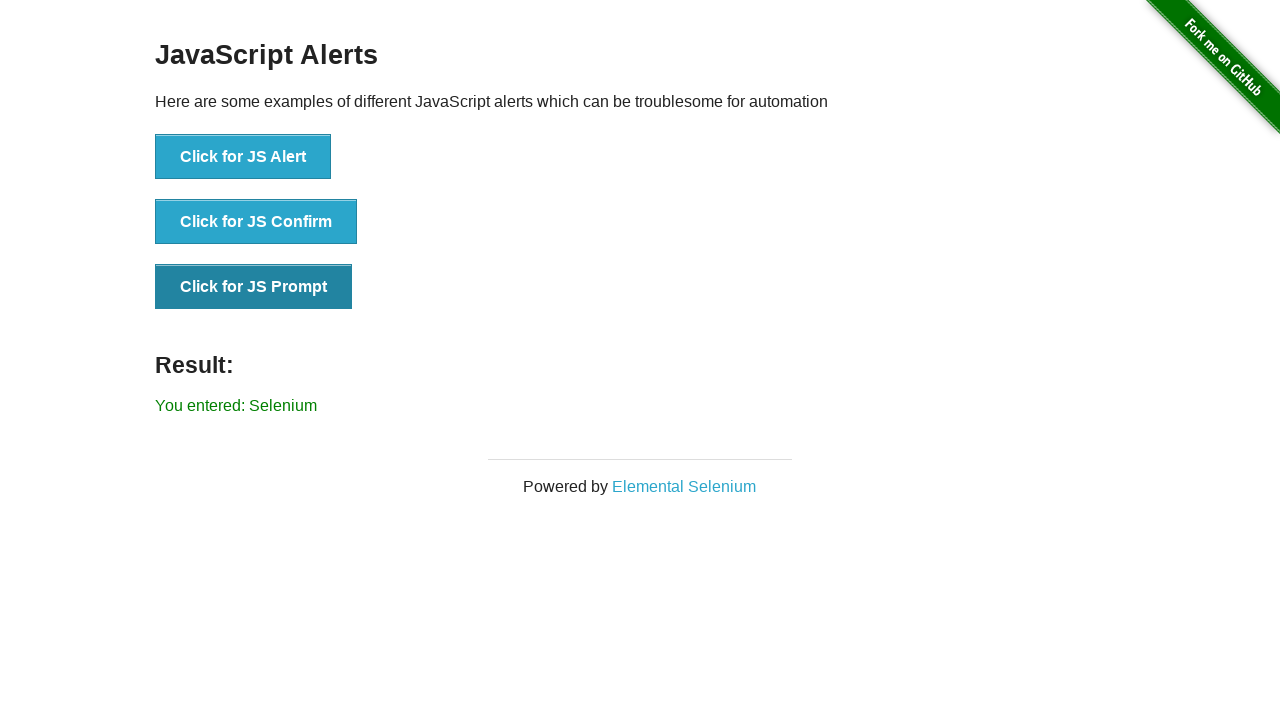